Tests drag and drop functionality on jQuery UI demo page by dragging an element and dropping it onto a target element within an iframe

Starting URL: http://jqueryui.com/droppable/

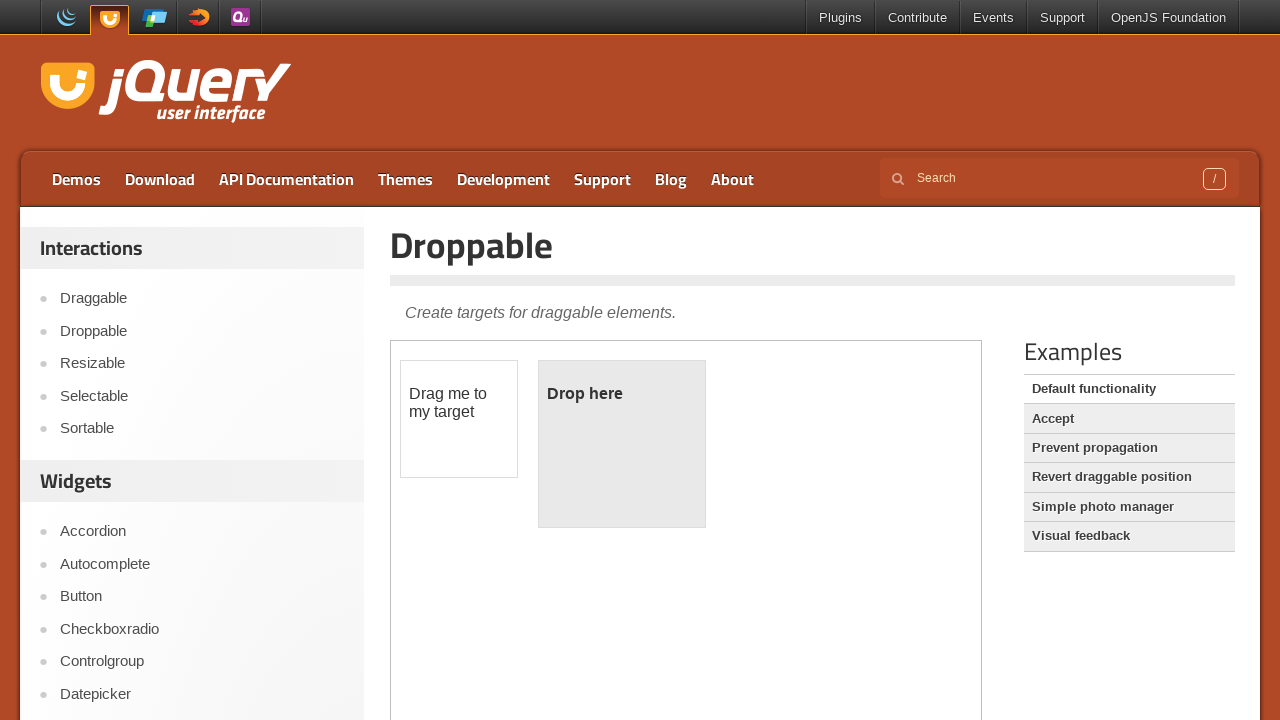

Located iframe containing drag and drop demo
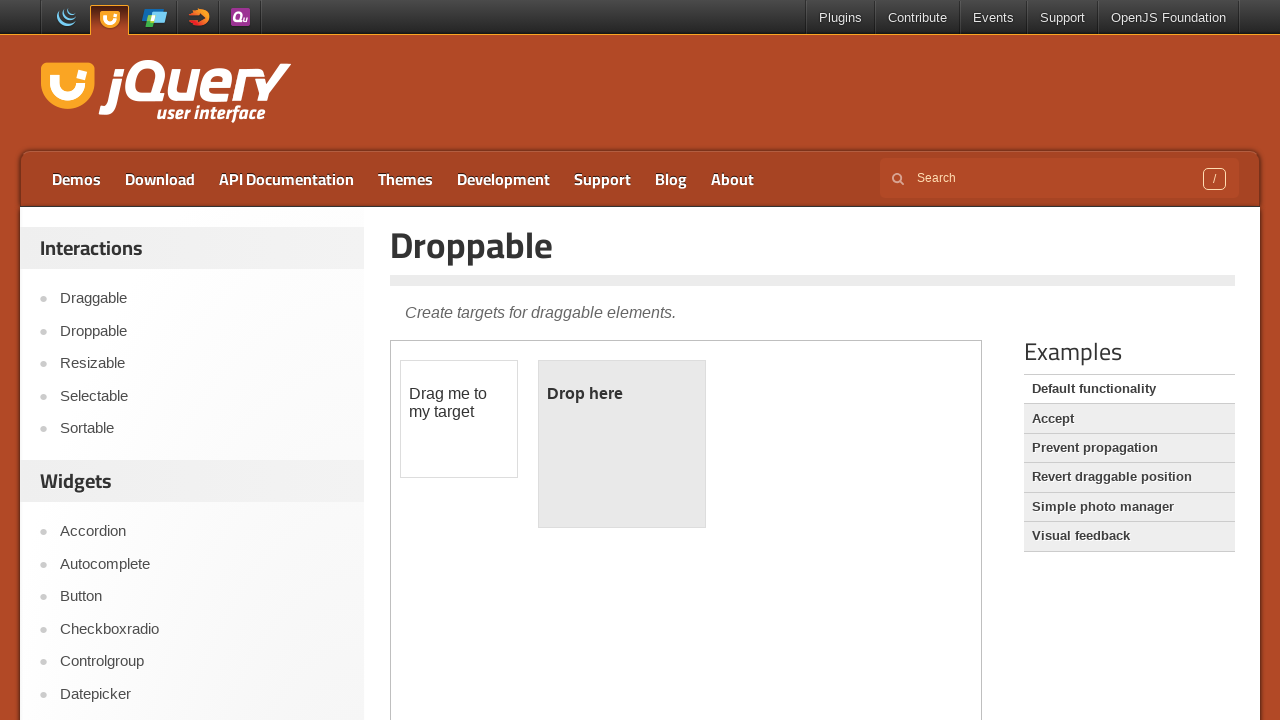

Located draggable element with ID 'draggable'
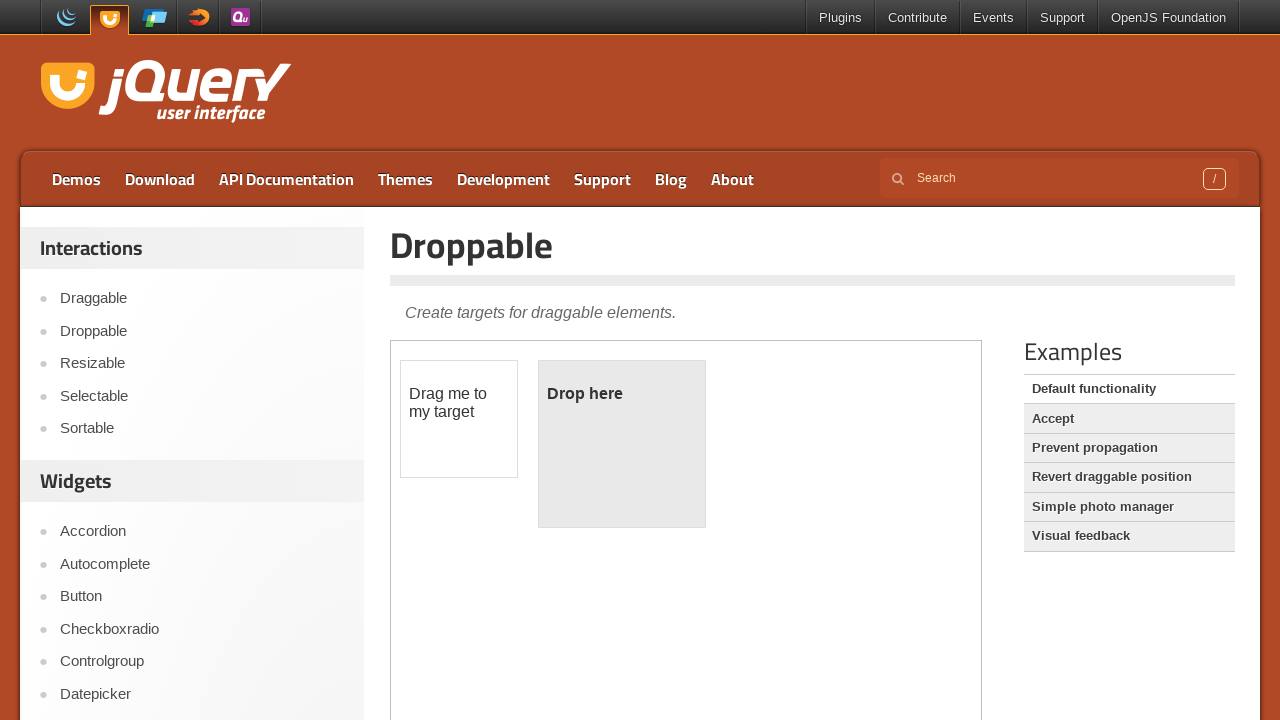

Located droppable target element with ID 'droppable'
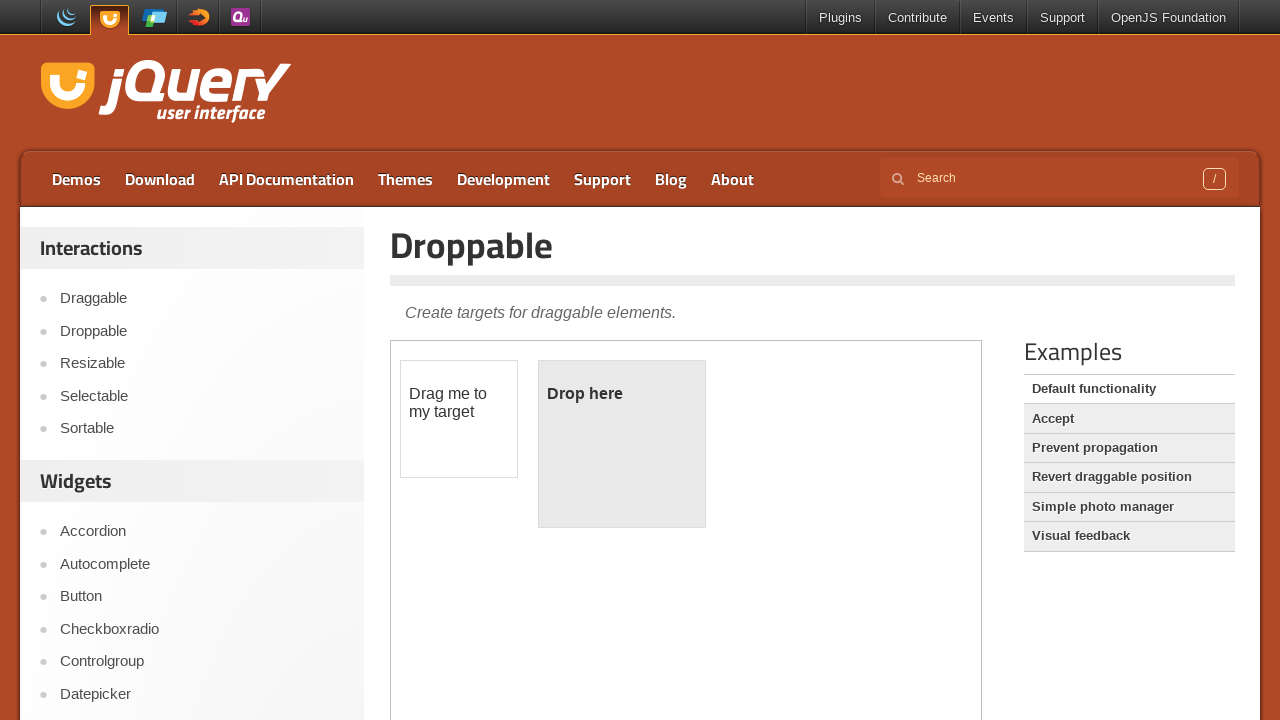

Dragged draggable element onto droppable target at (622, 444)
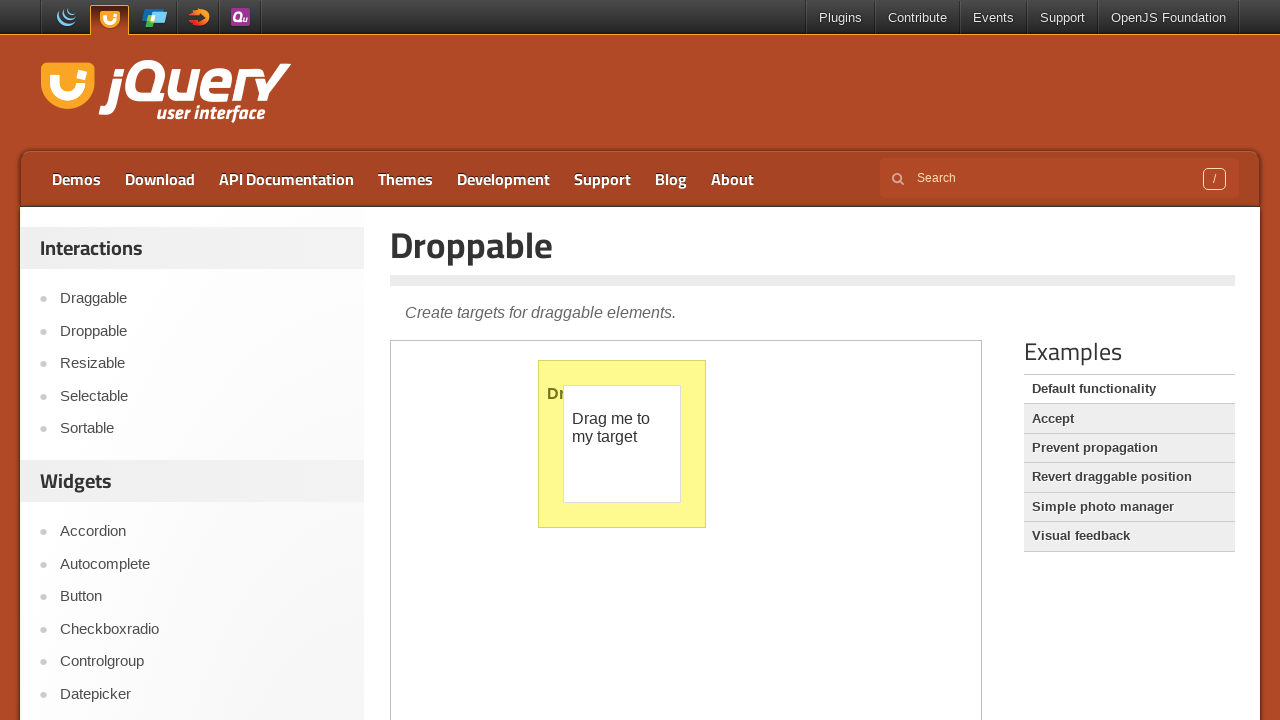

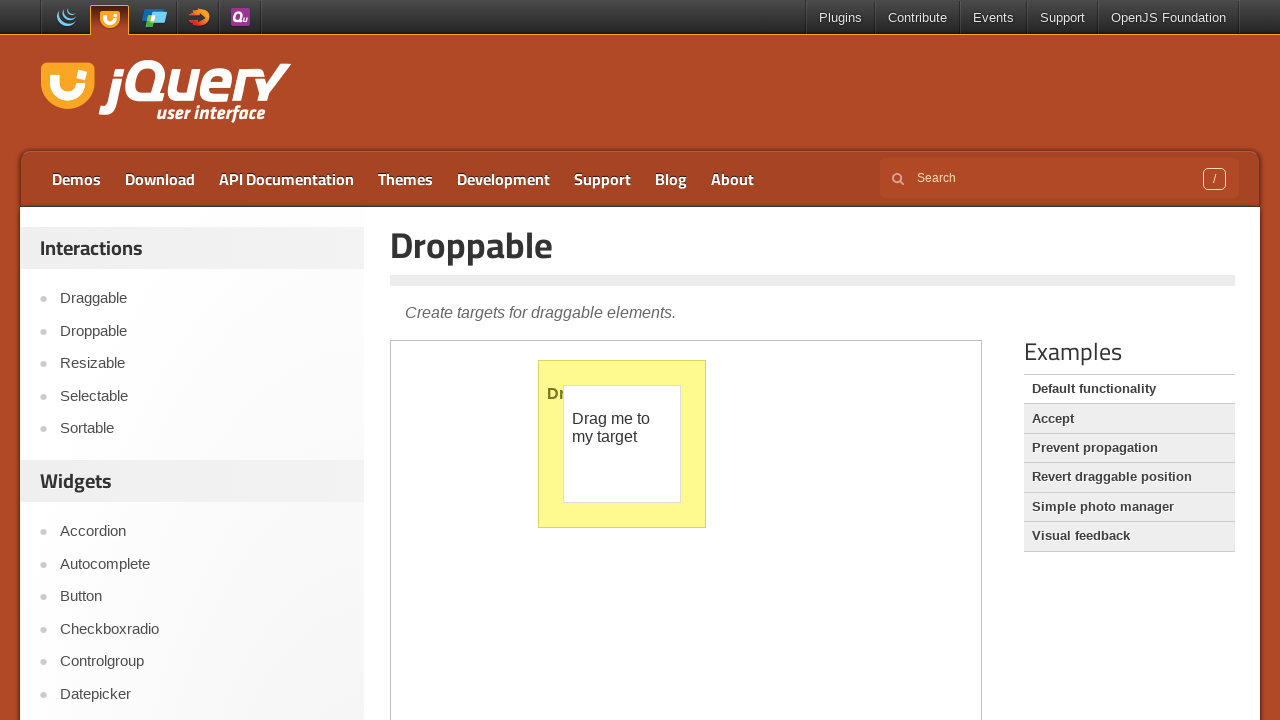